Tests search functionality on YMCA Cape Cod website by searching for "pool" and navigating to swimming programs.

Starting URL: https://ymcacapecod.org/

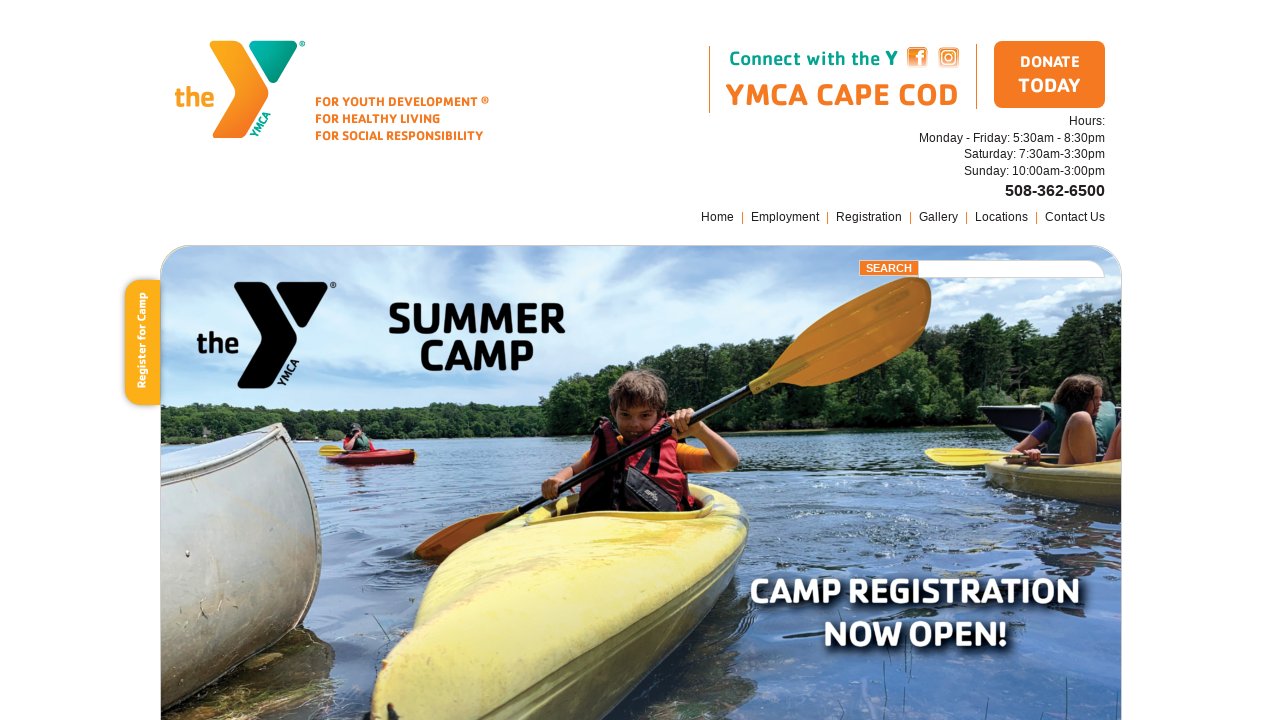

Filled search field with 'pool' on .field
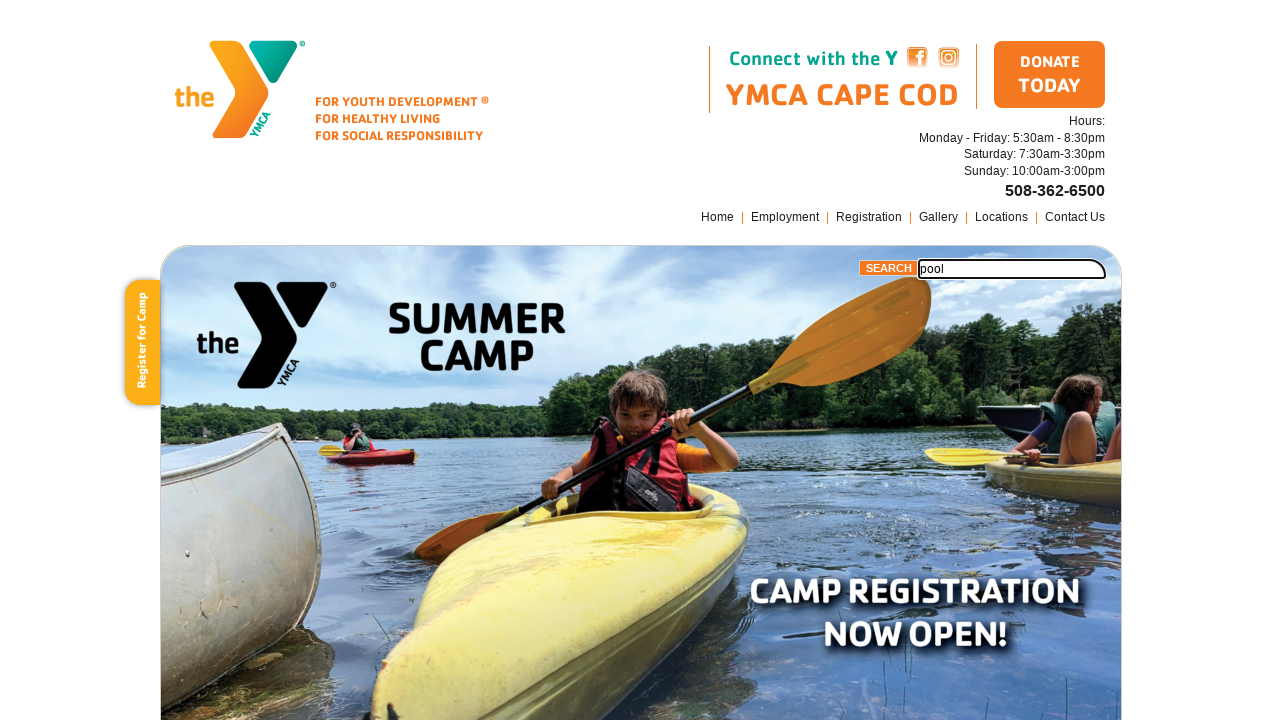

Clicked search submit button at (889, 268) on .submit
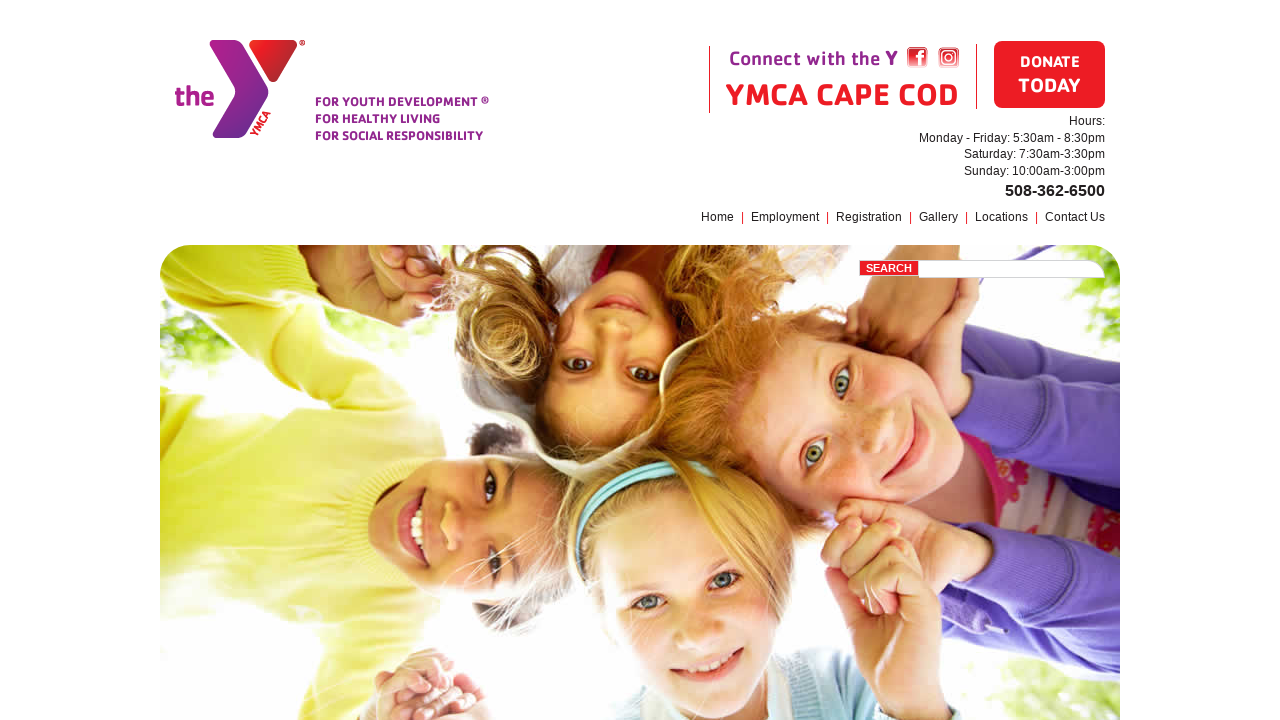

Clicked swimming programs link in footer at (670, 533) on footer a[href='/programs/swimming/']
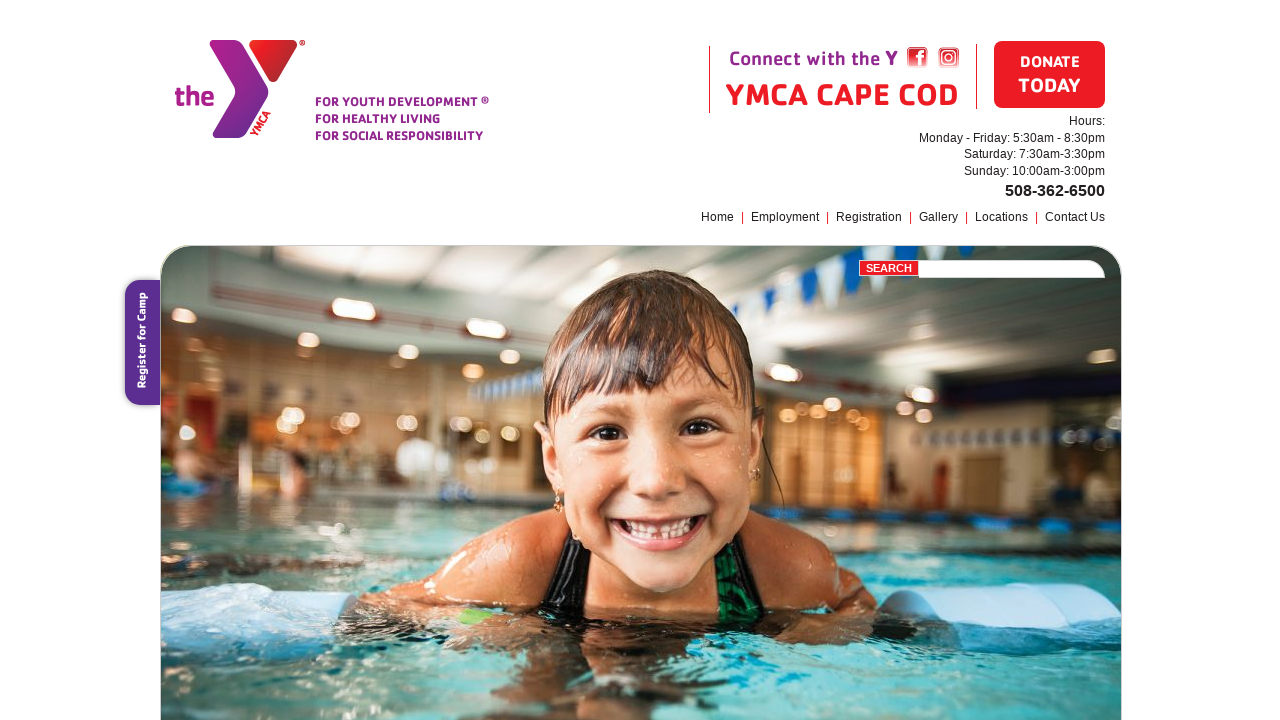

Swimming programs page loaded with title visible
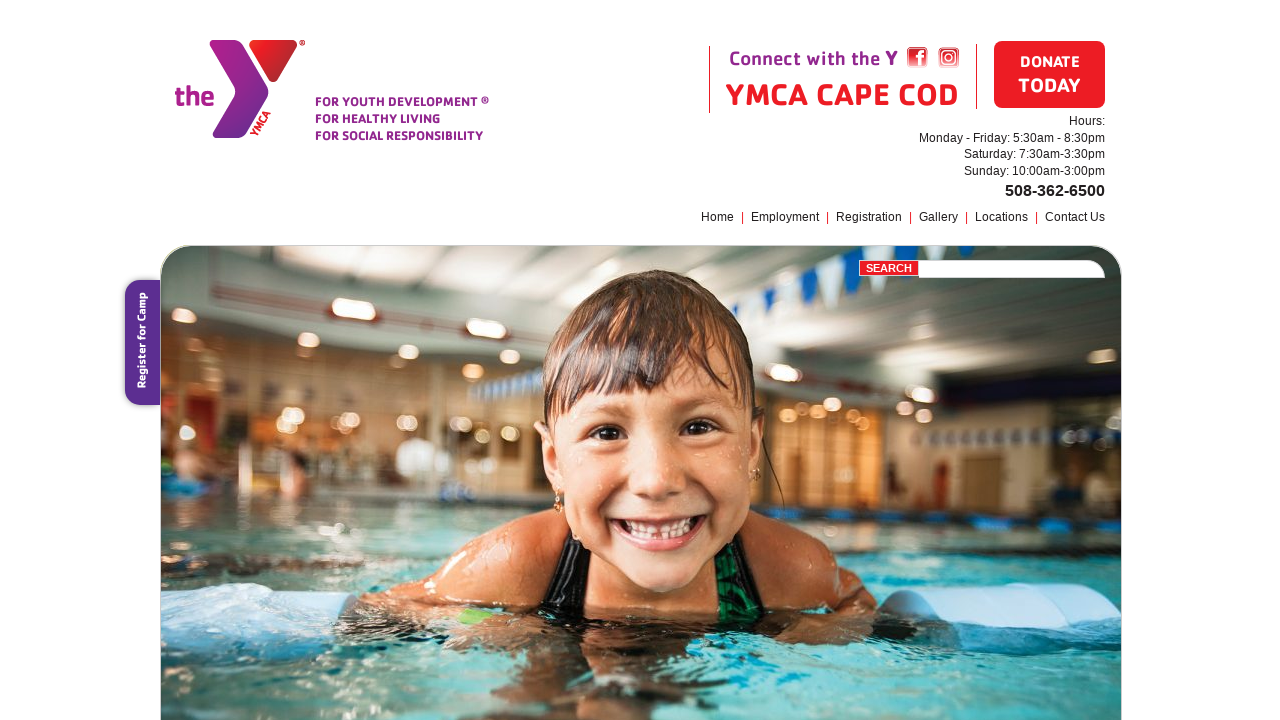

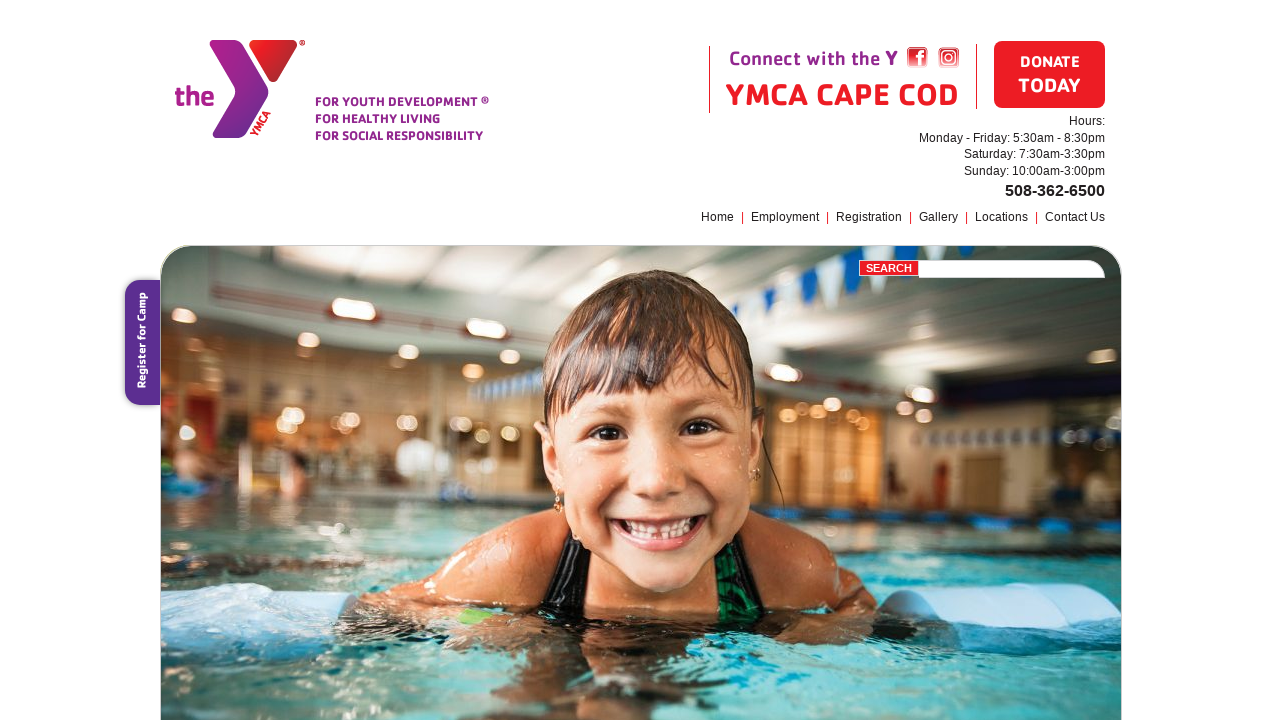